Navigates to Training Support homepage and clicks the About Us link to verify navigation to the About page

Starting URL: https://v1.training-support.net

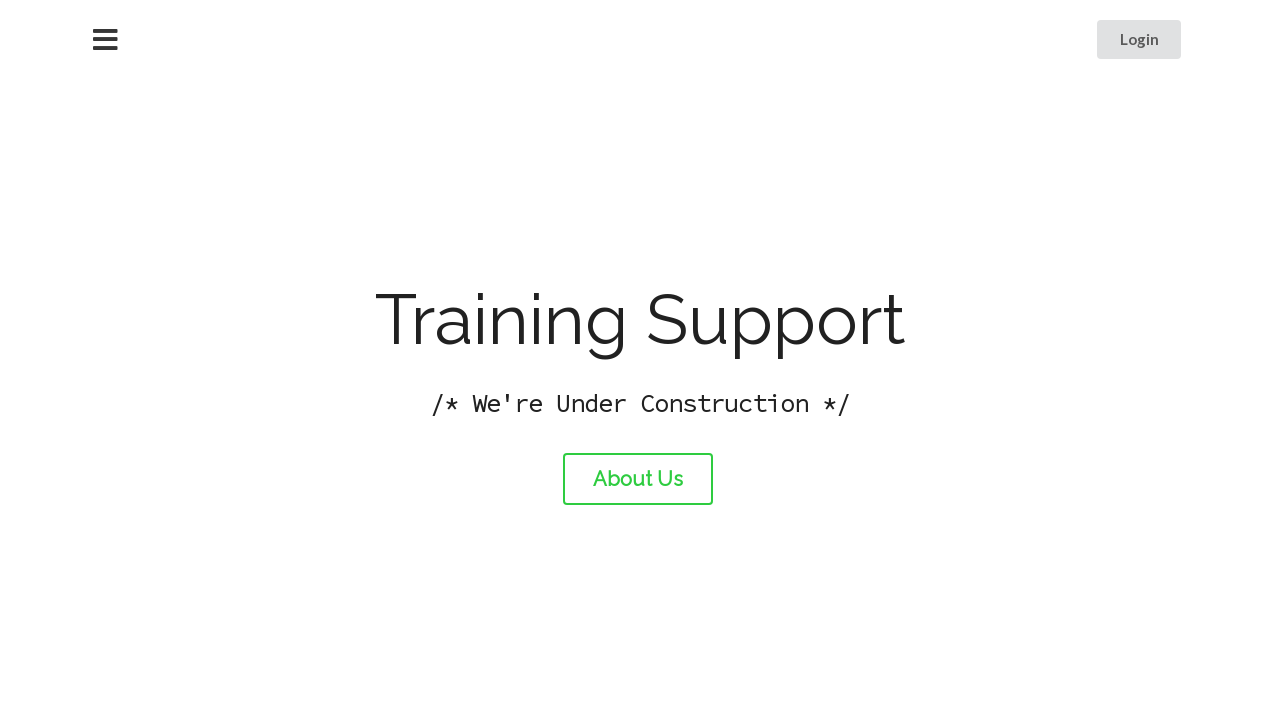

Clicked the About Us link at (638, 479) on #about-link
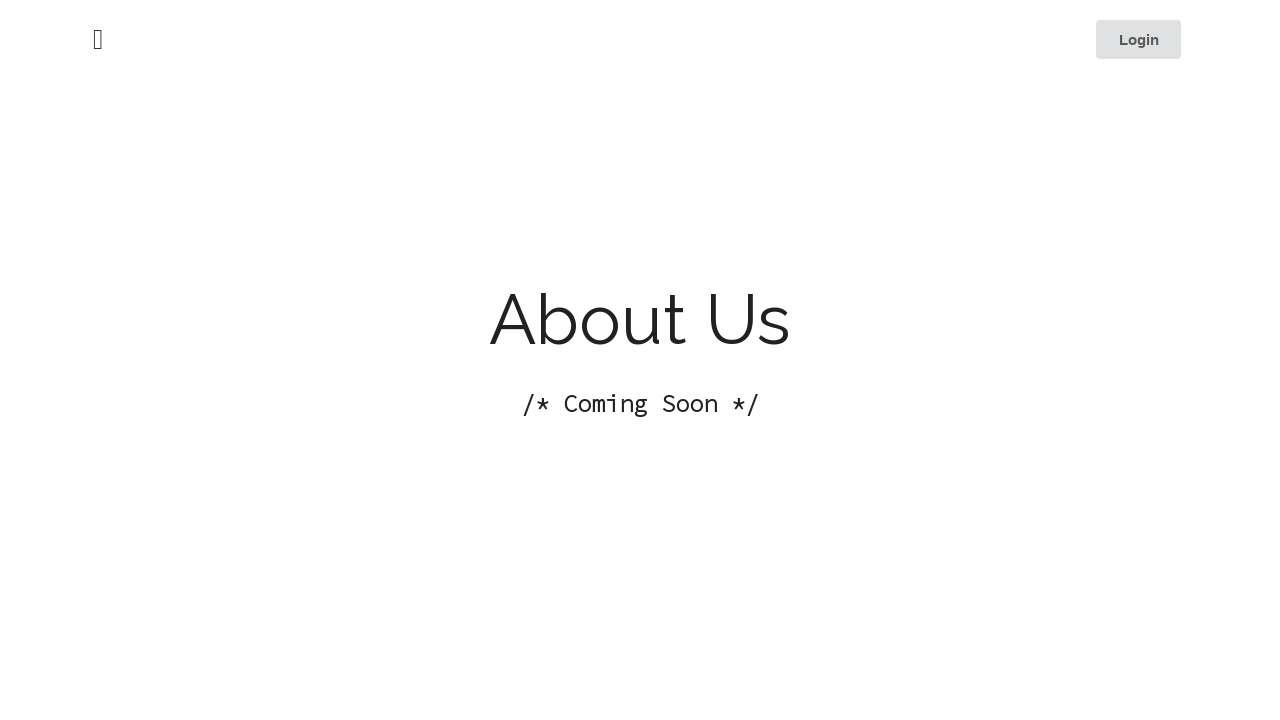

About page loaded
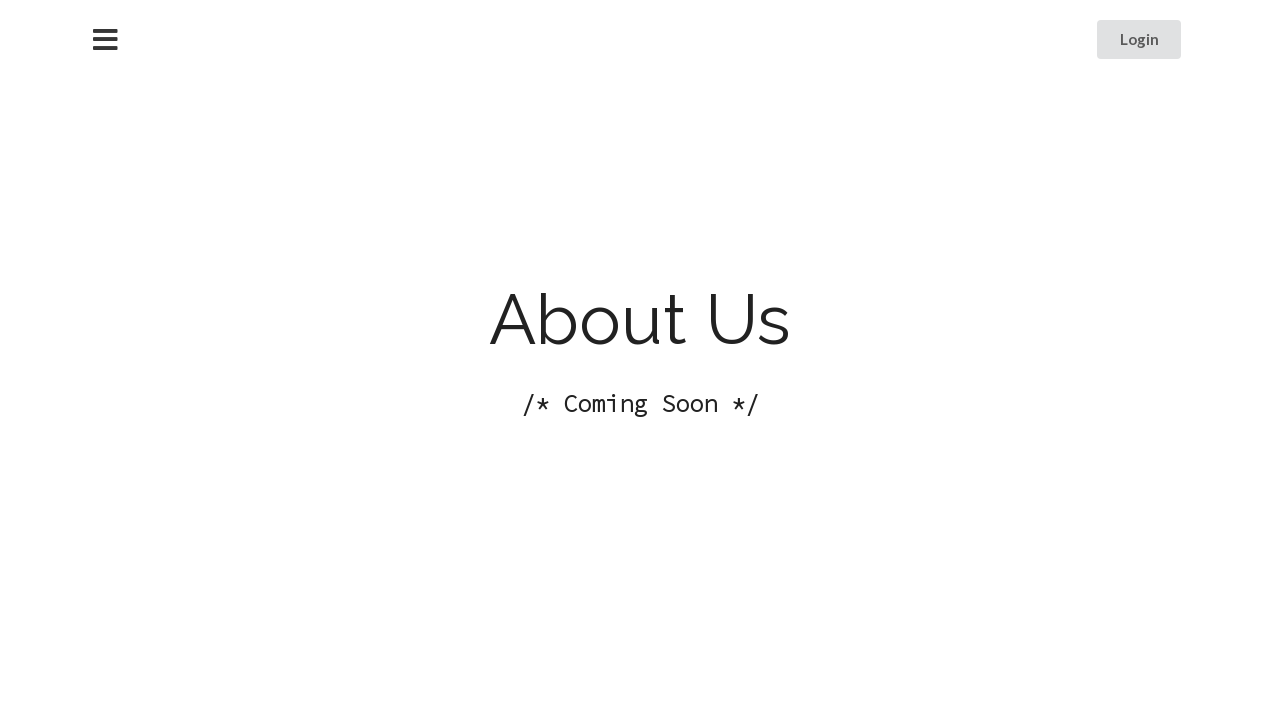

Verified page title is 'About Training Support'
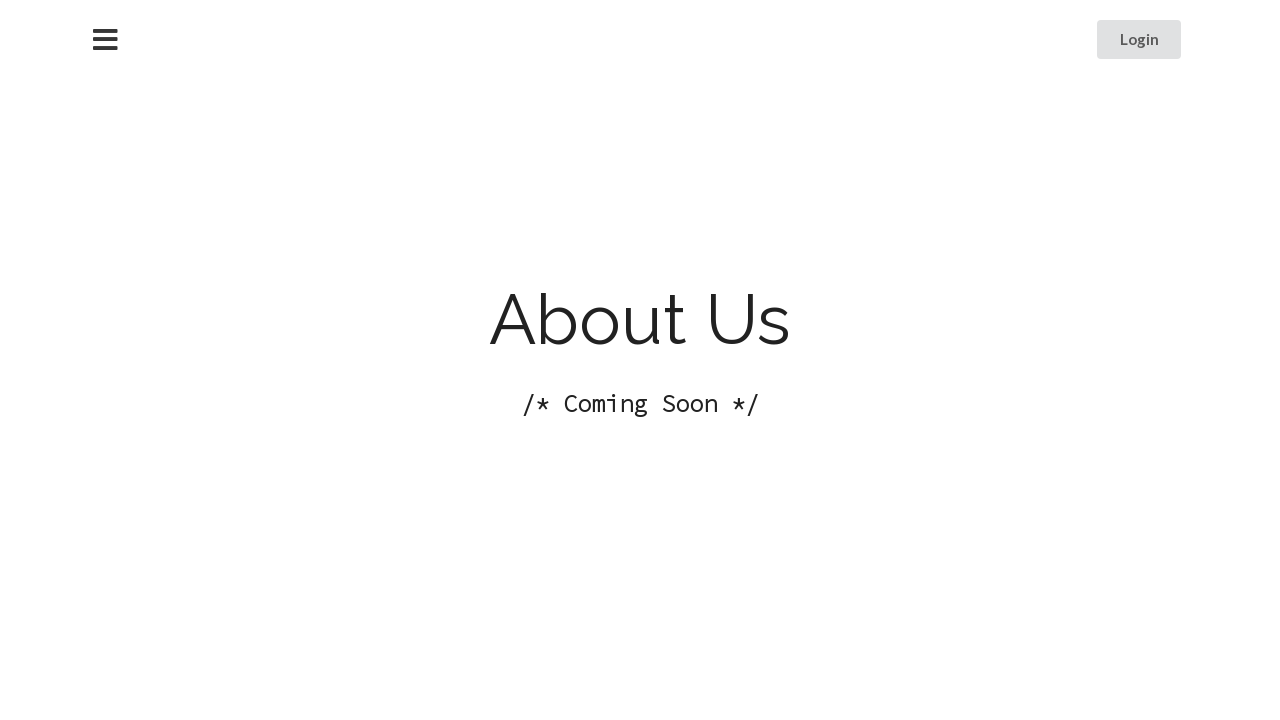

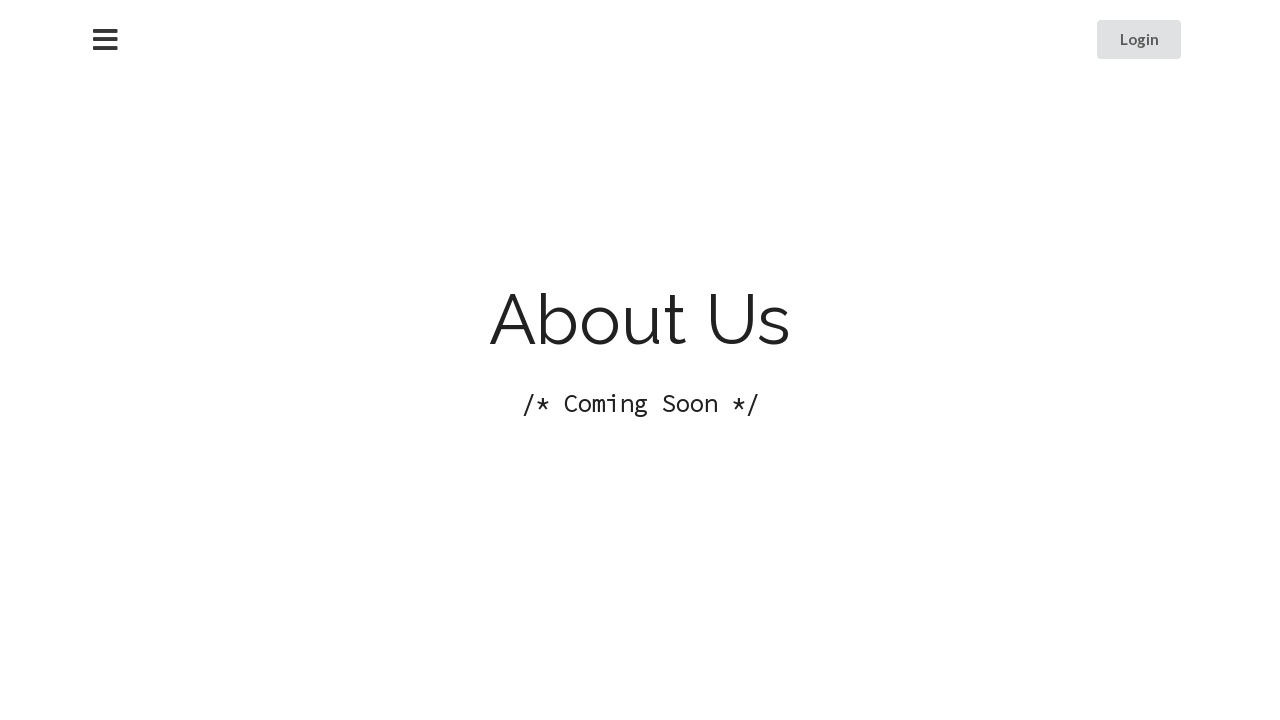